Tests the confirm box button by clicking Cancel and verifying the result message

Starting URL: https://demoqa.com/alerts

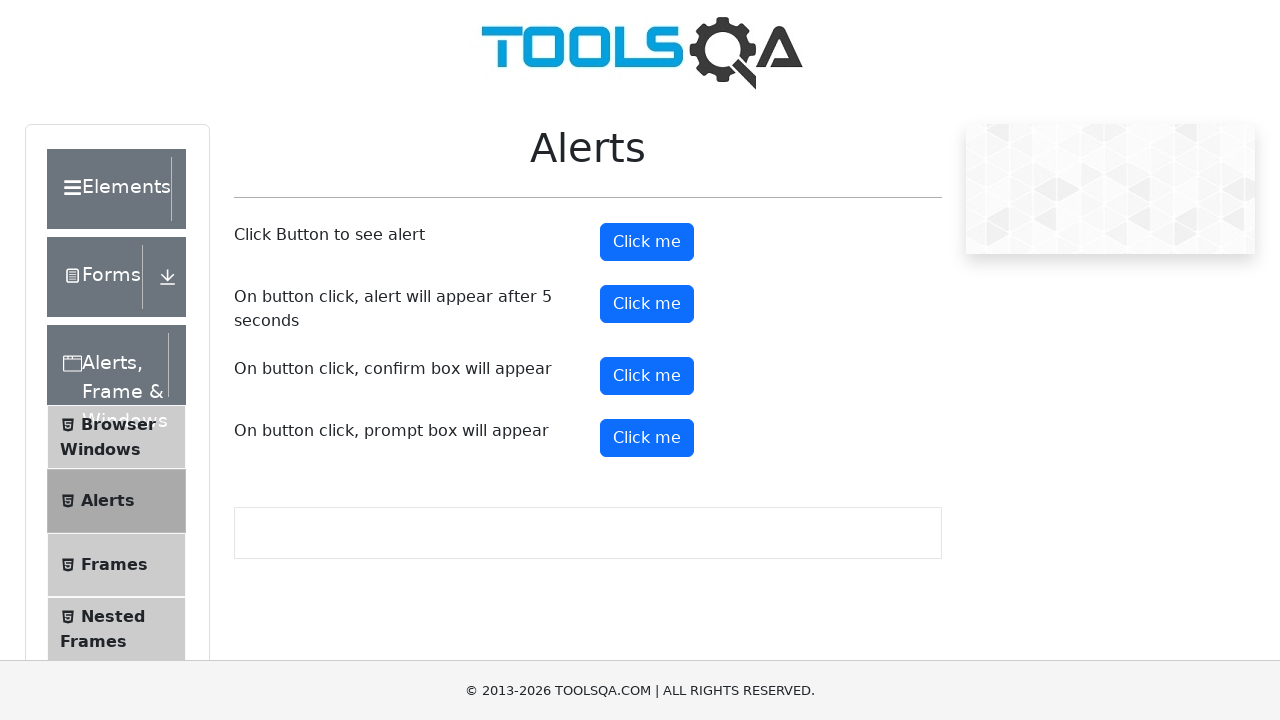

Set up dialog handler to dismiss confirm dialogs
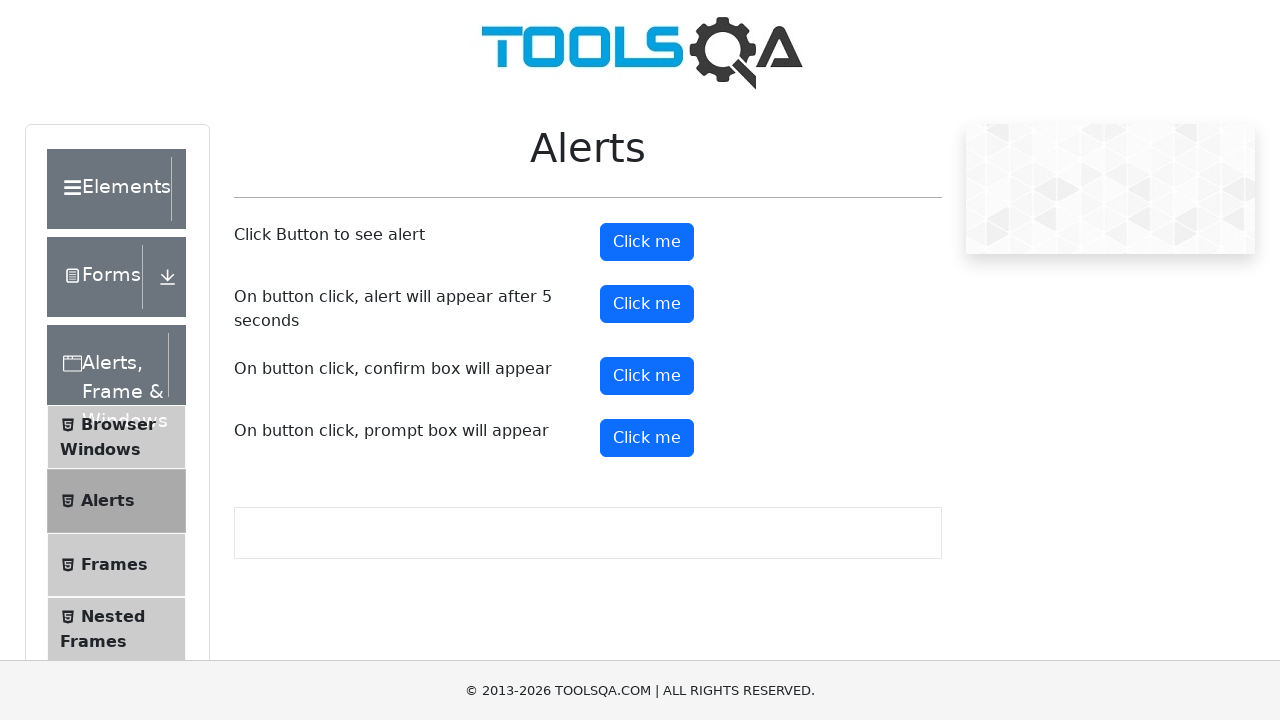

Clicked the confirm button at (647, 376) on #confirmButton
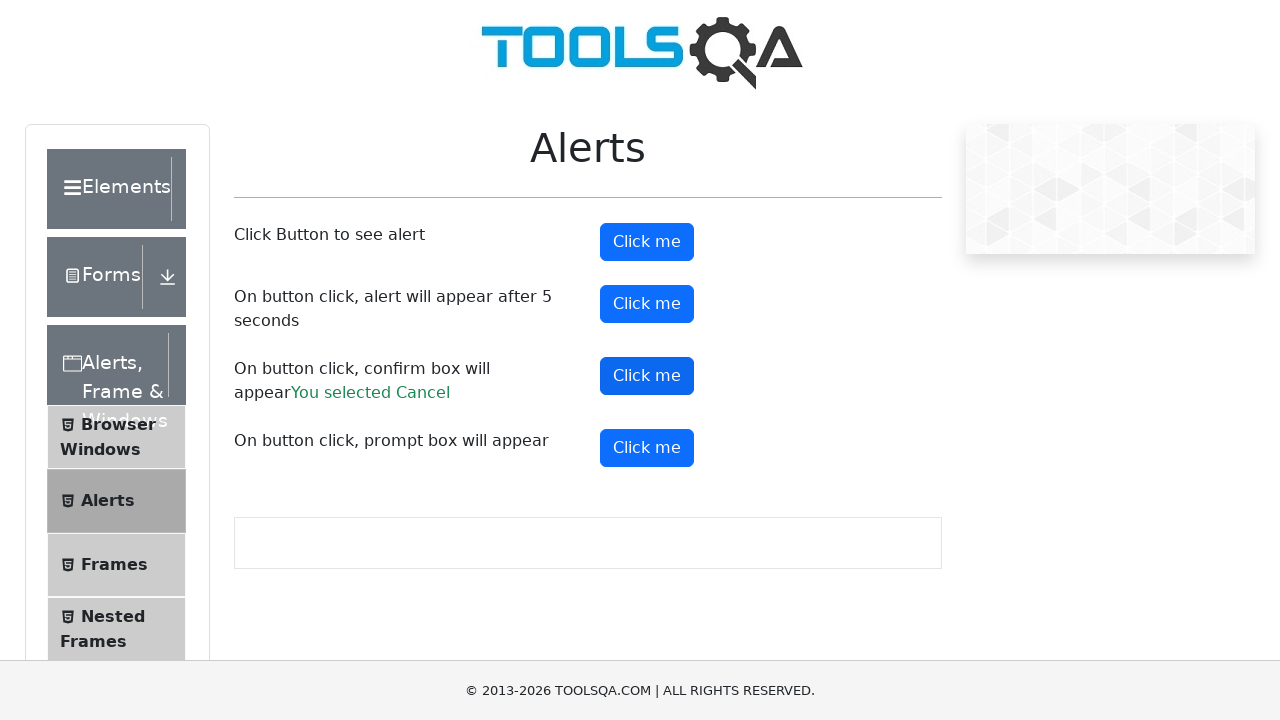

Waited for confirm dialog to be processed
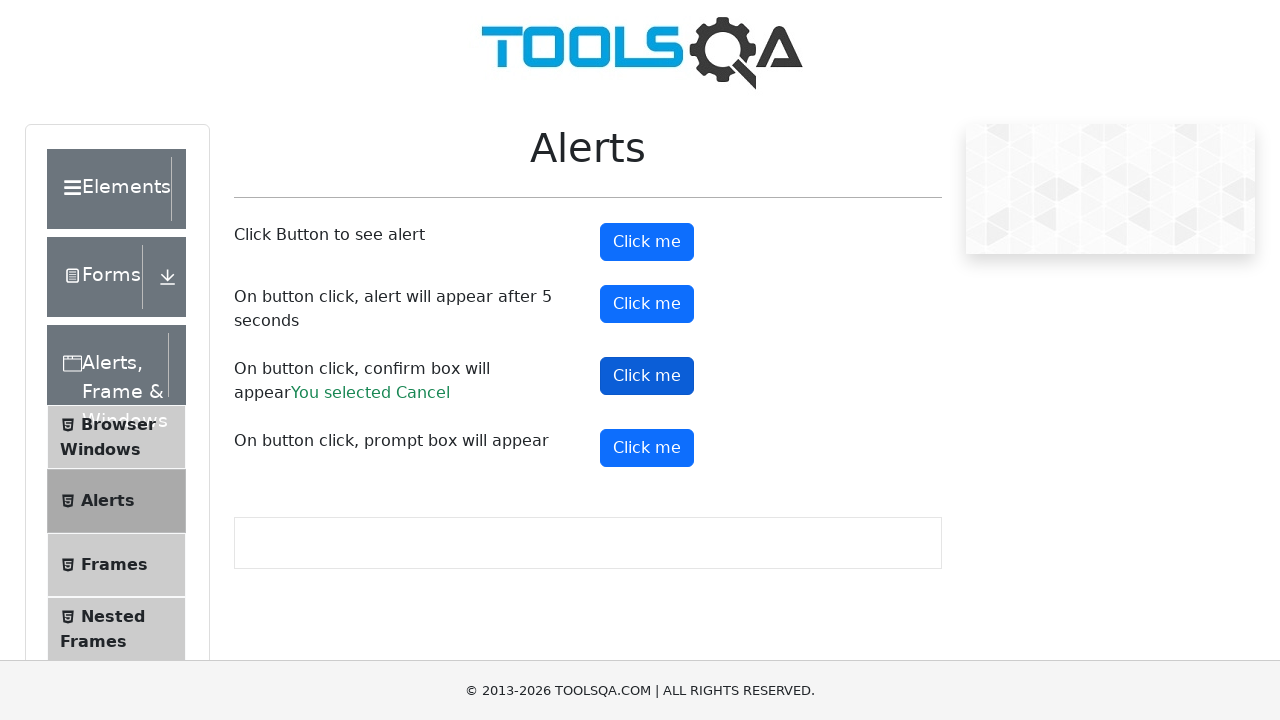

Verified confirm dialog message is 'Do you confirm action?'
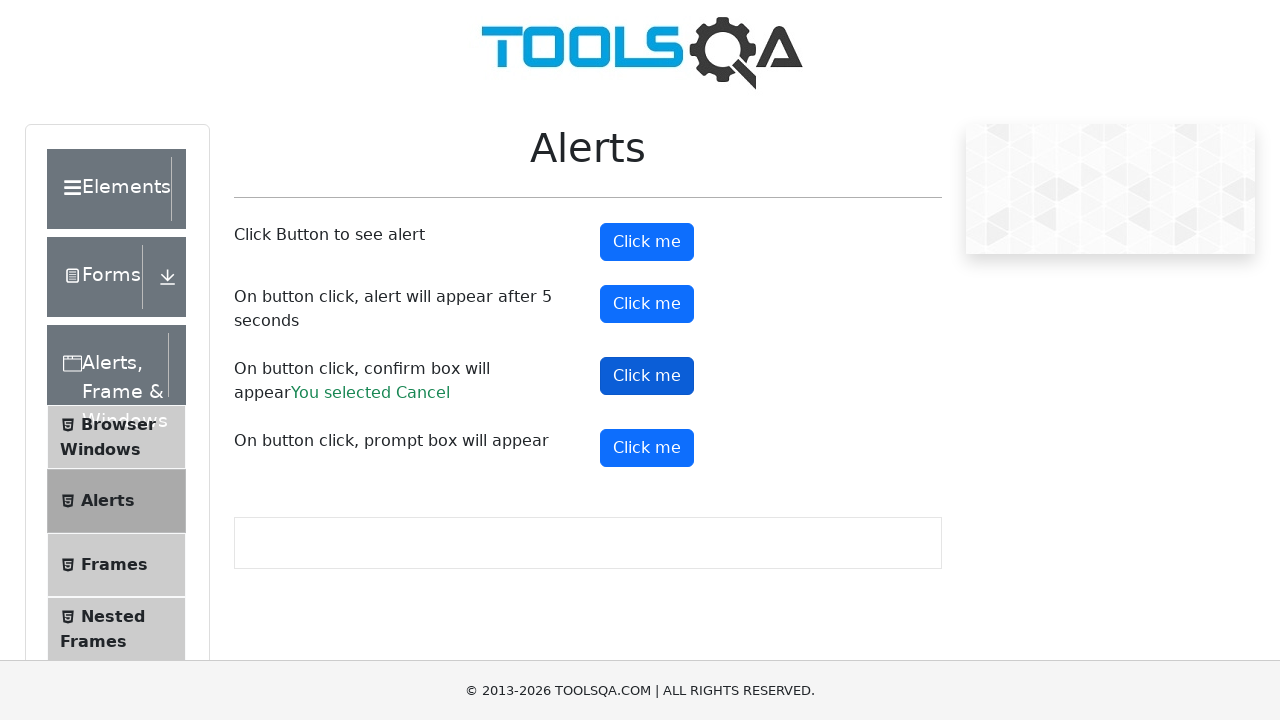

Retrieved result message text
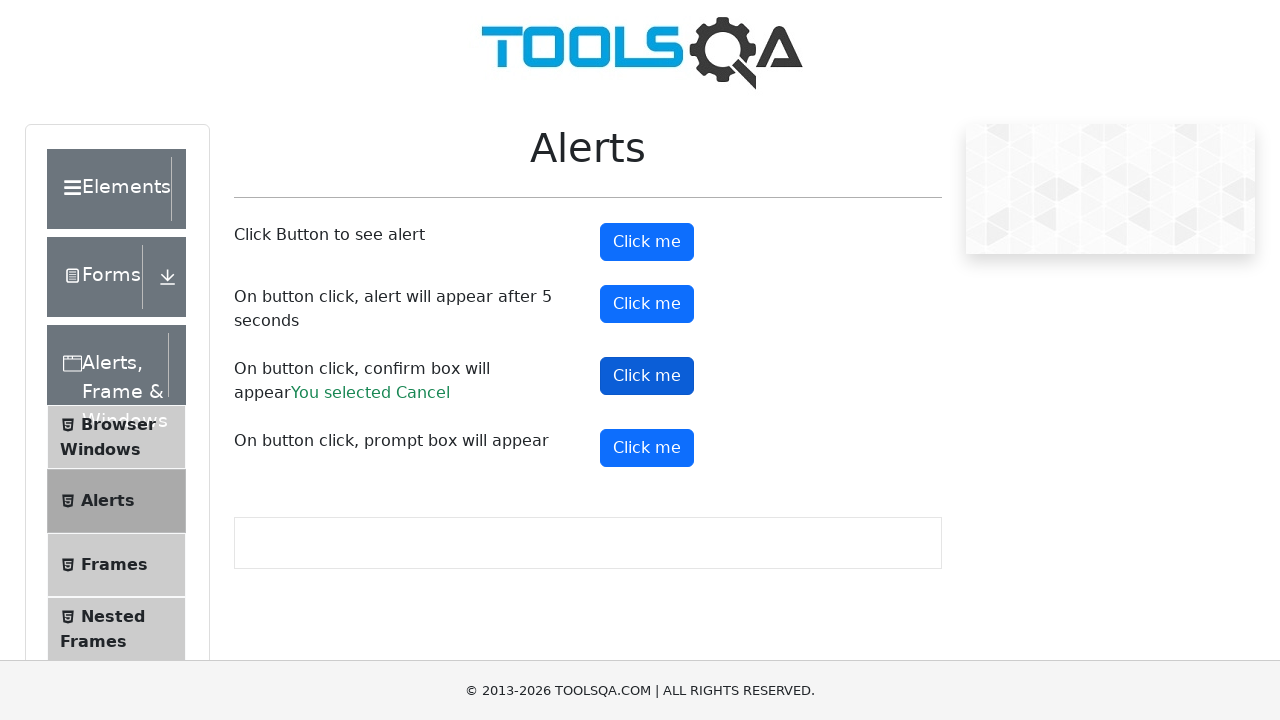

Verified result message is 'You selected Cancel'
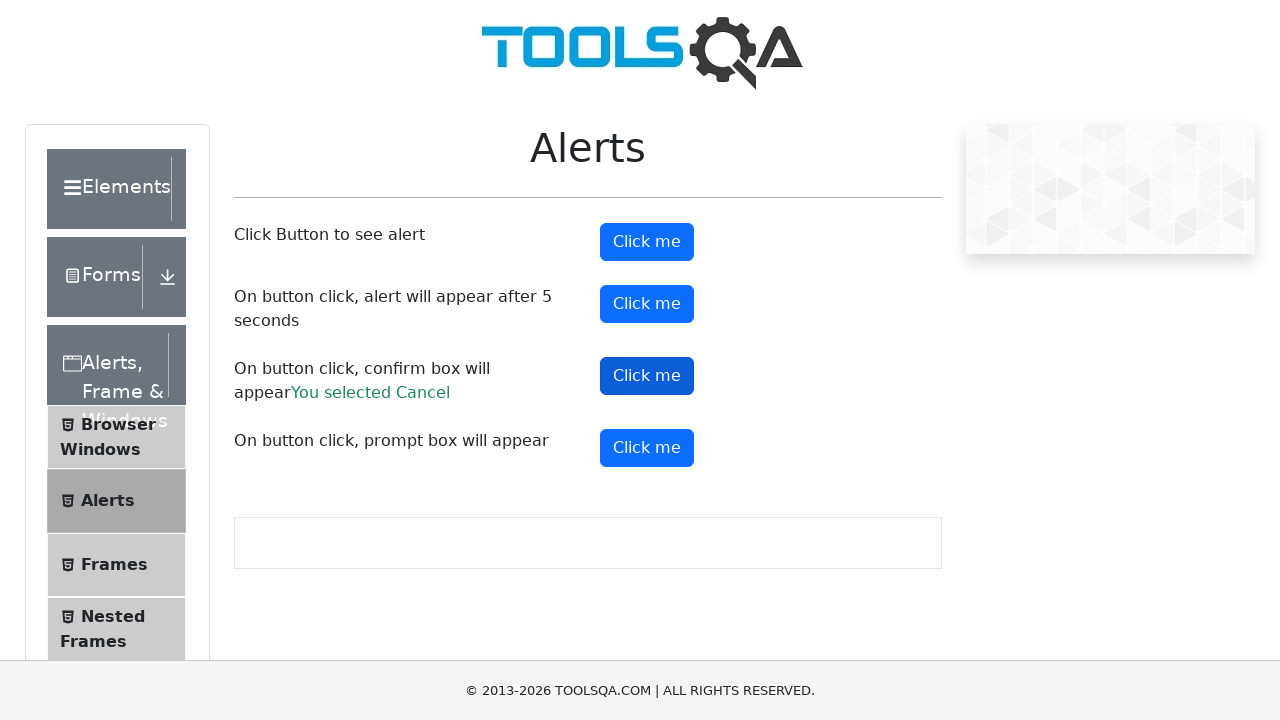

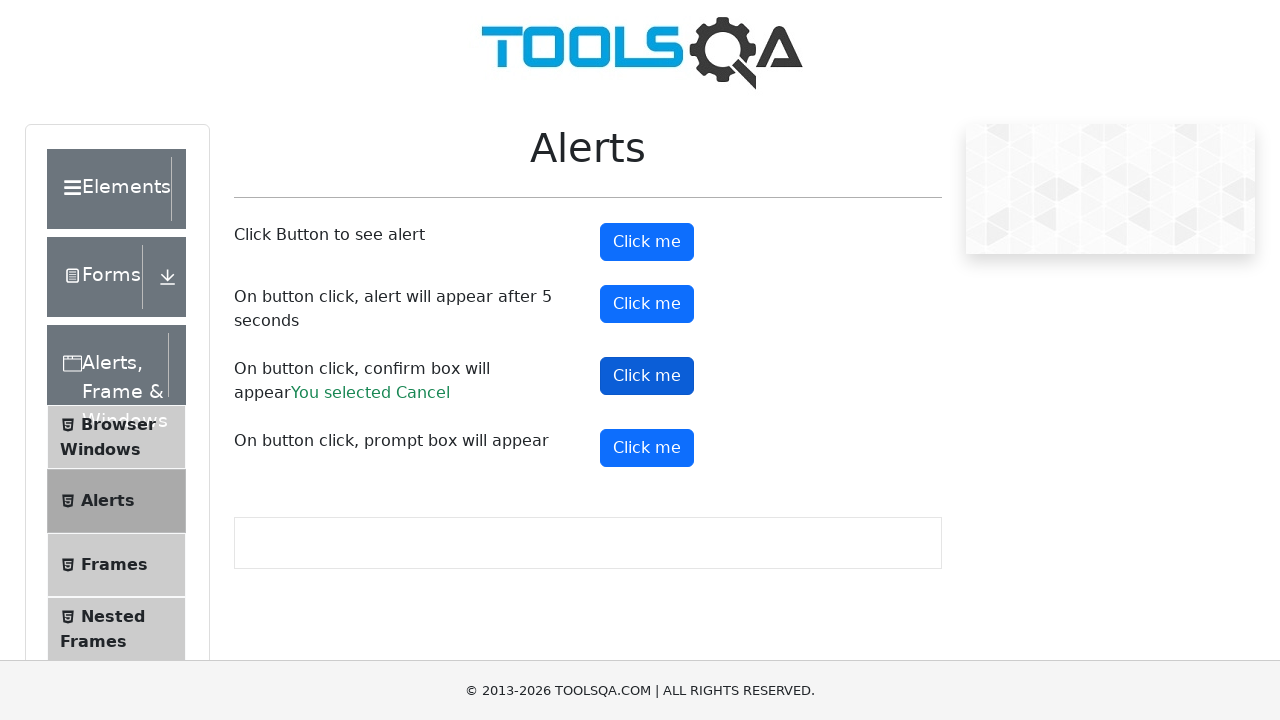